Tests dropdown selection functionality on a travel website by iterating through all options in a theme dropdown and verifying each option can be selected.

Starting URL: https://www.mercurytravels.co.in/

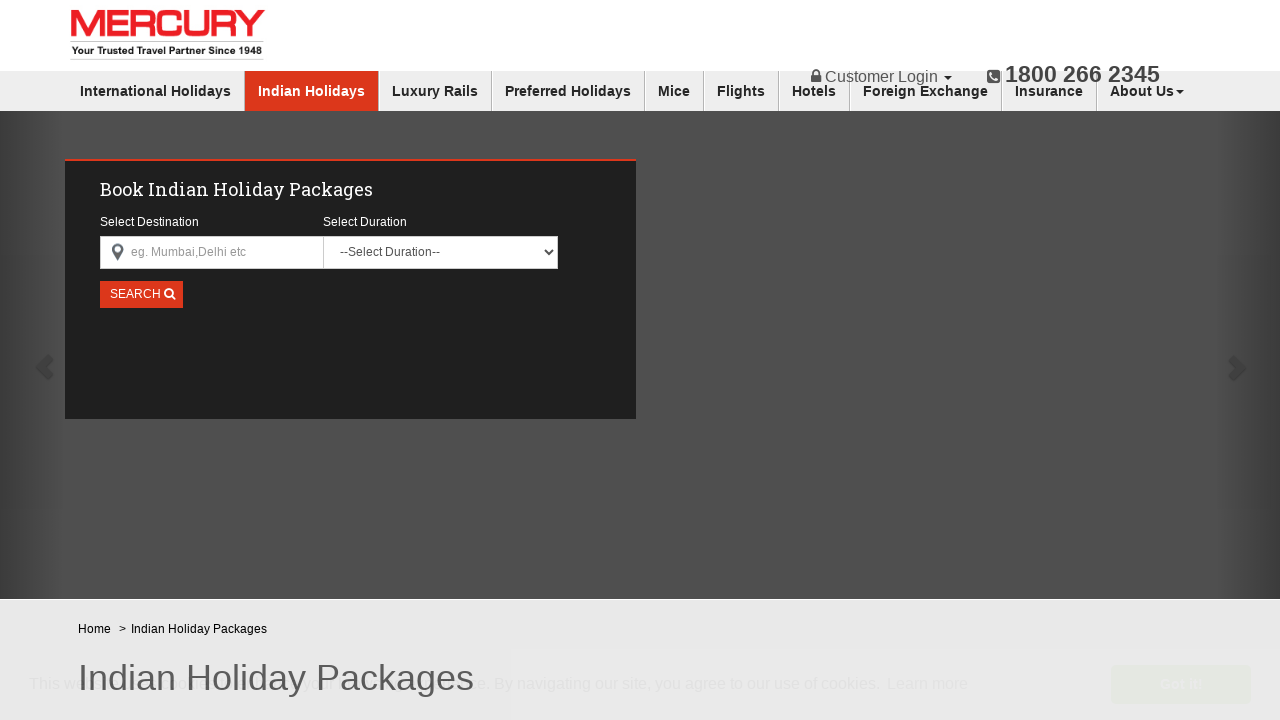

Waited for page to load with networkidle state
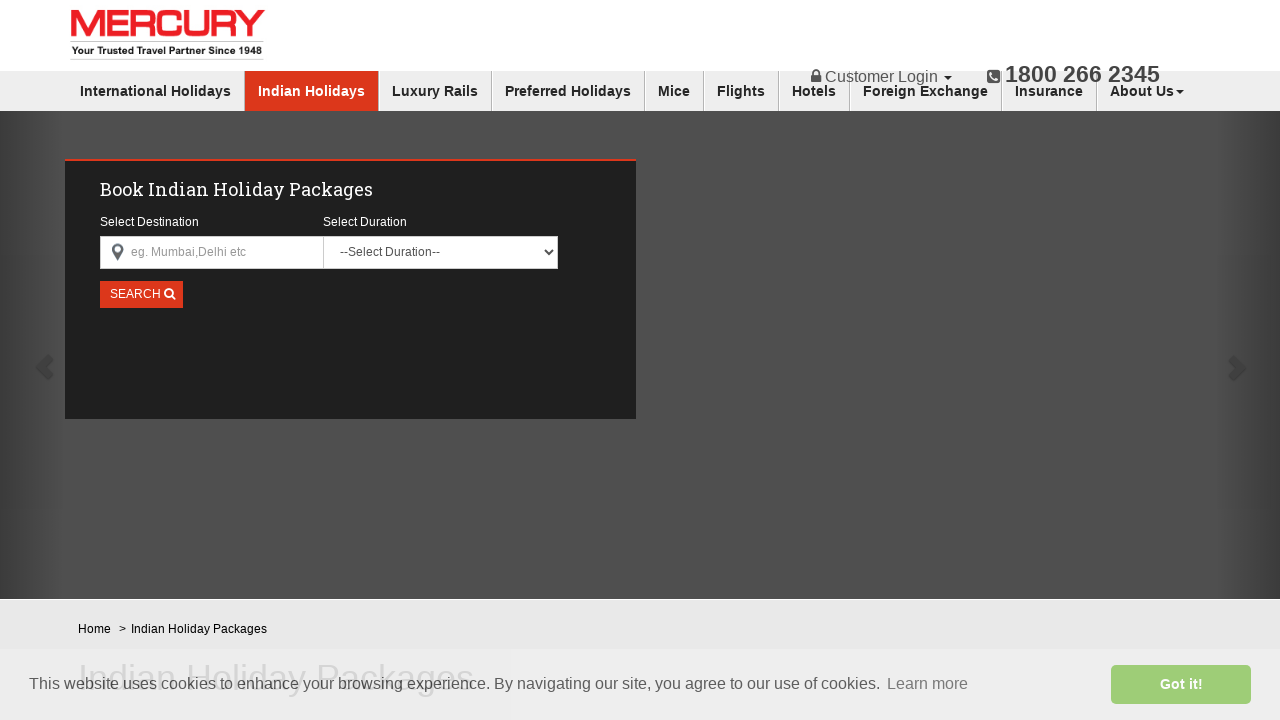

Located theme dropdown element
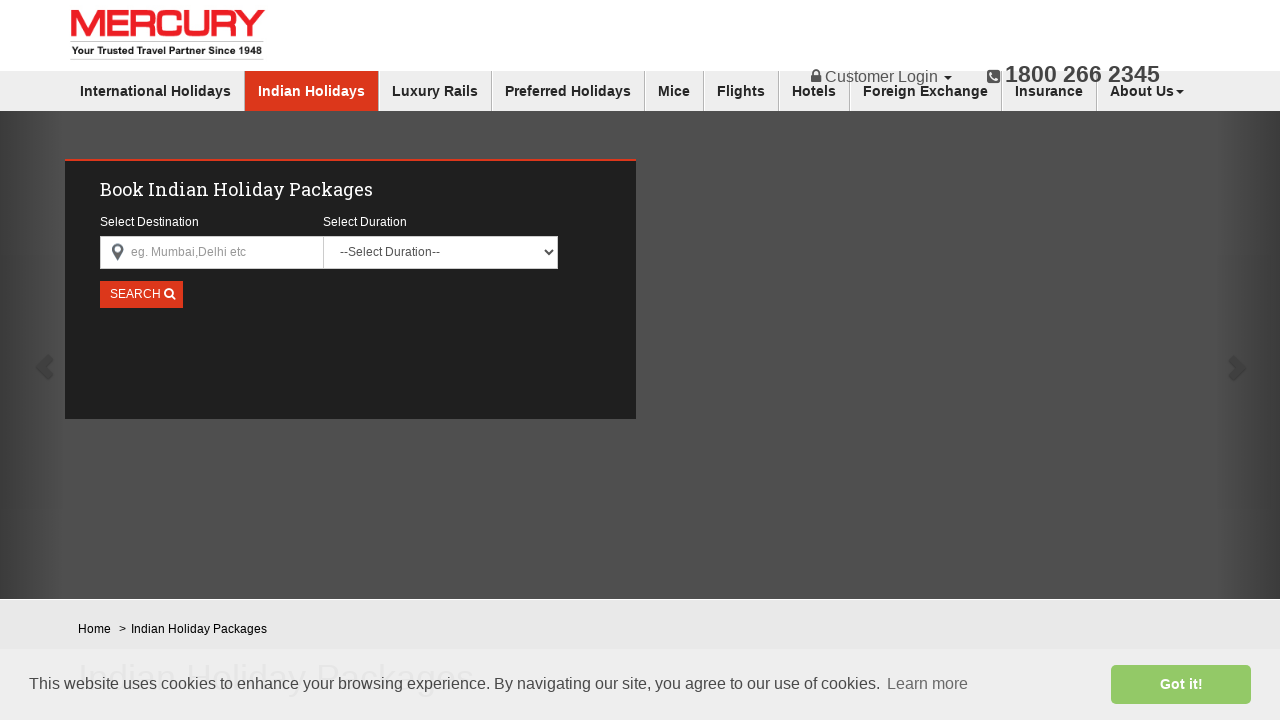

Theme dropdown is now visible
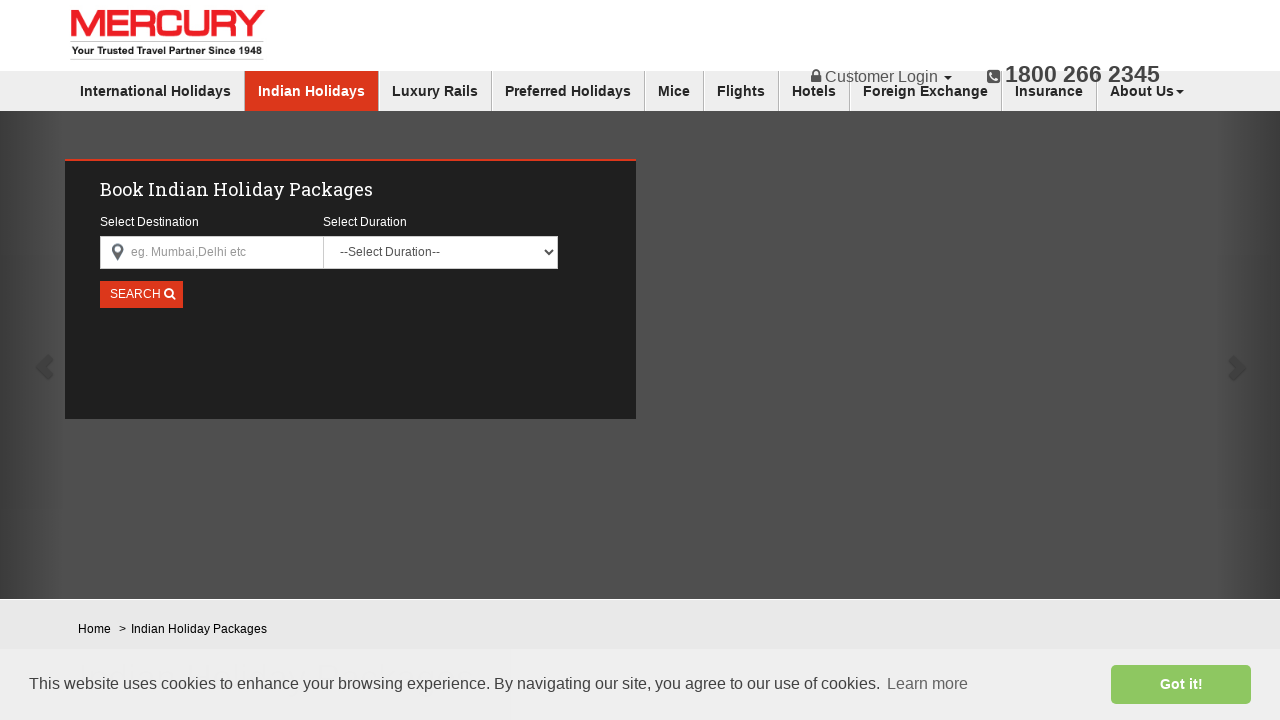

Located all option elements in theme dropdown
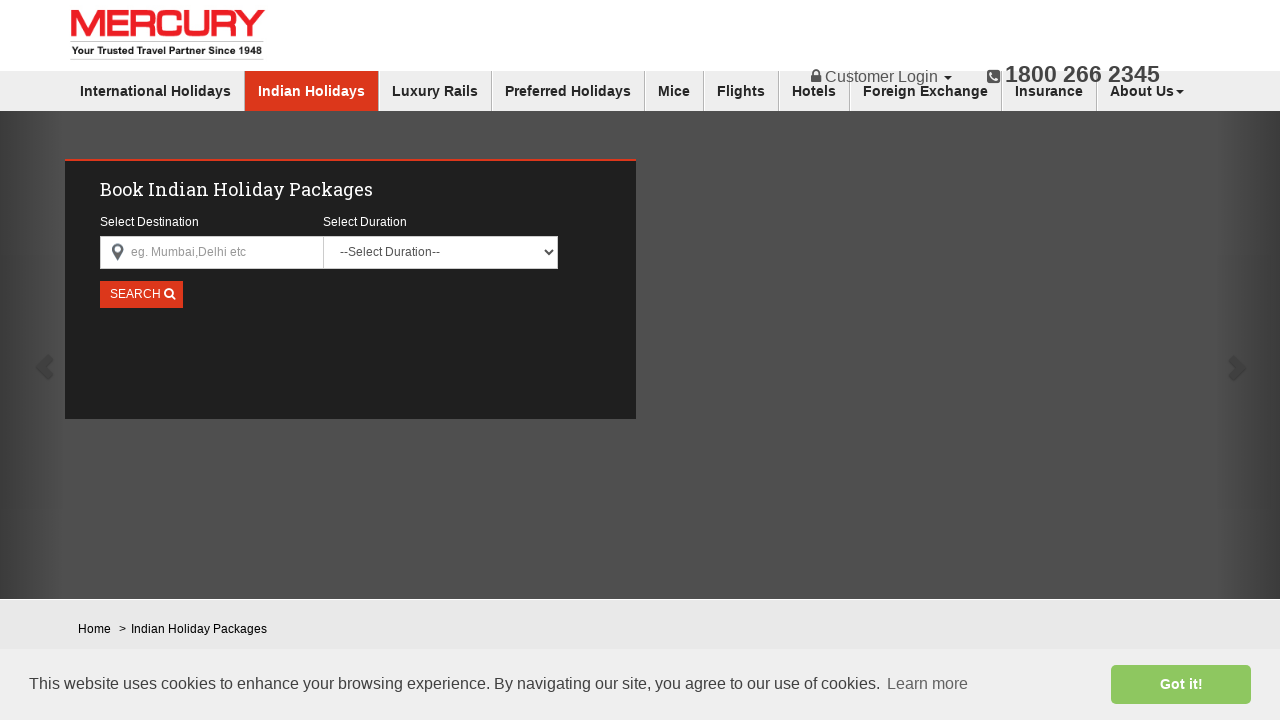

Found 1 options in theme dropdown
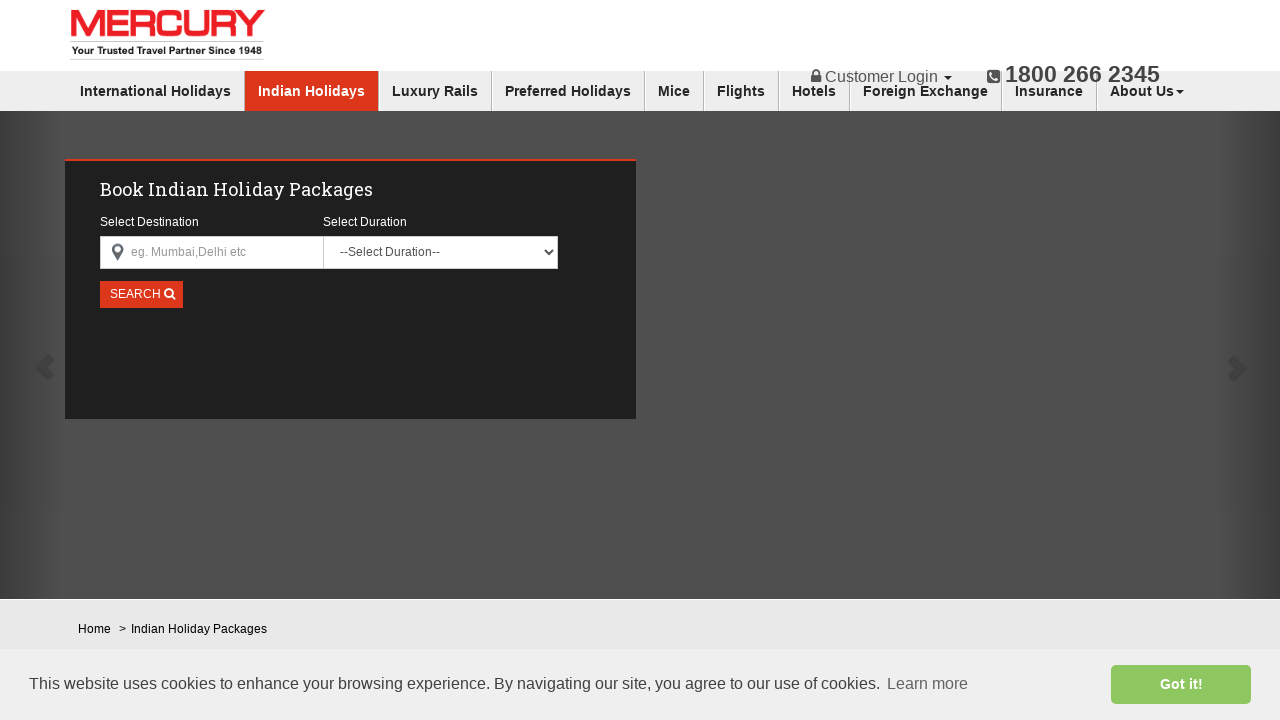

Retrieved option at index 0
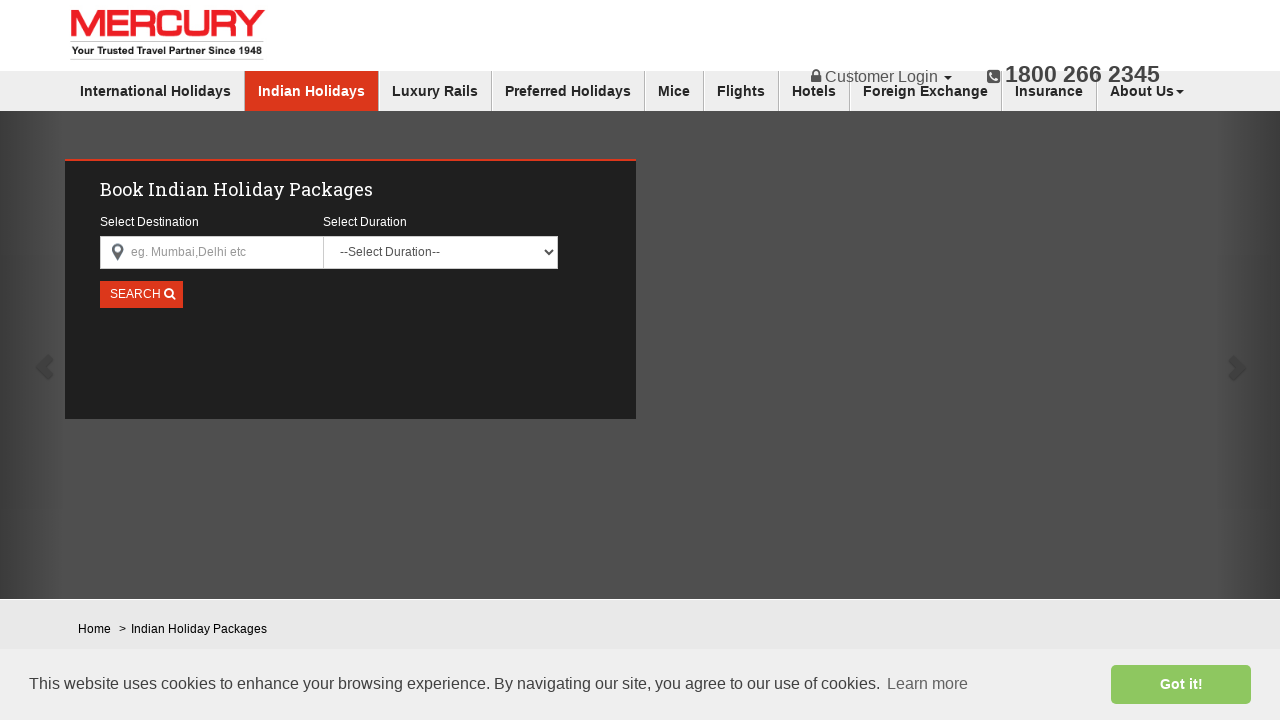

Retrieved value attribute for option 0: ''
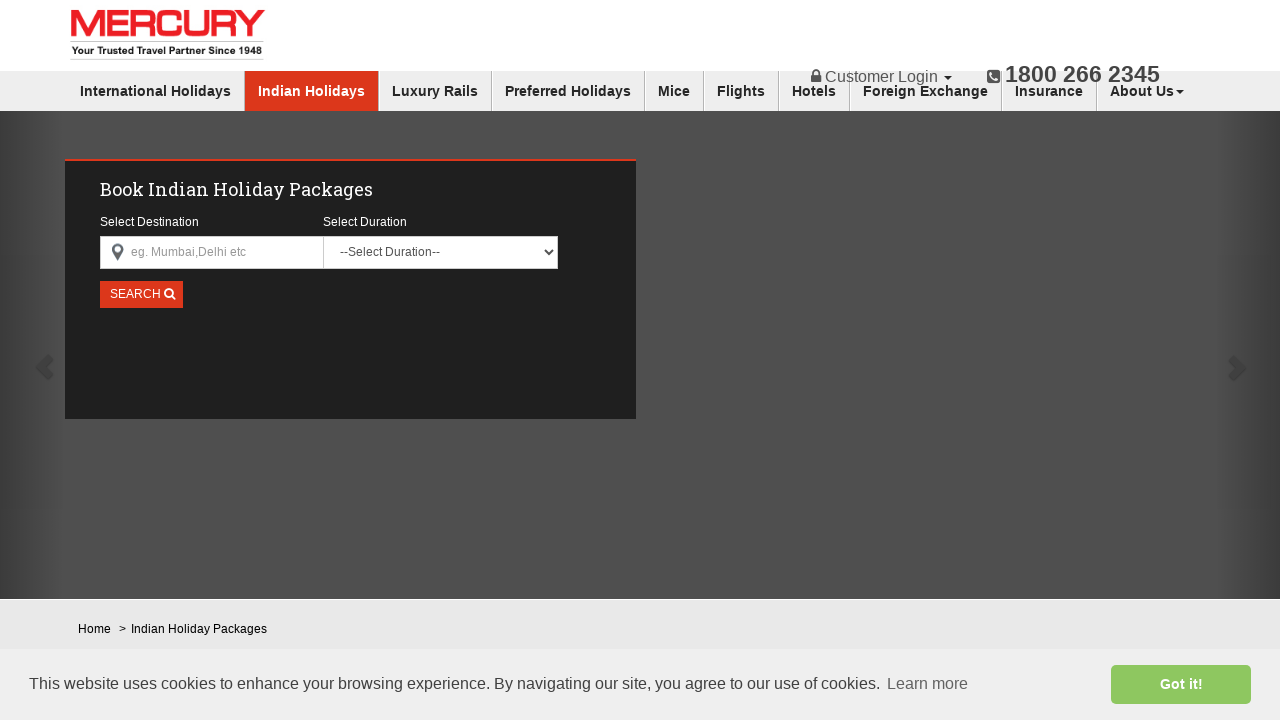

Selected dropdown option by index 0 on select[name='theme']
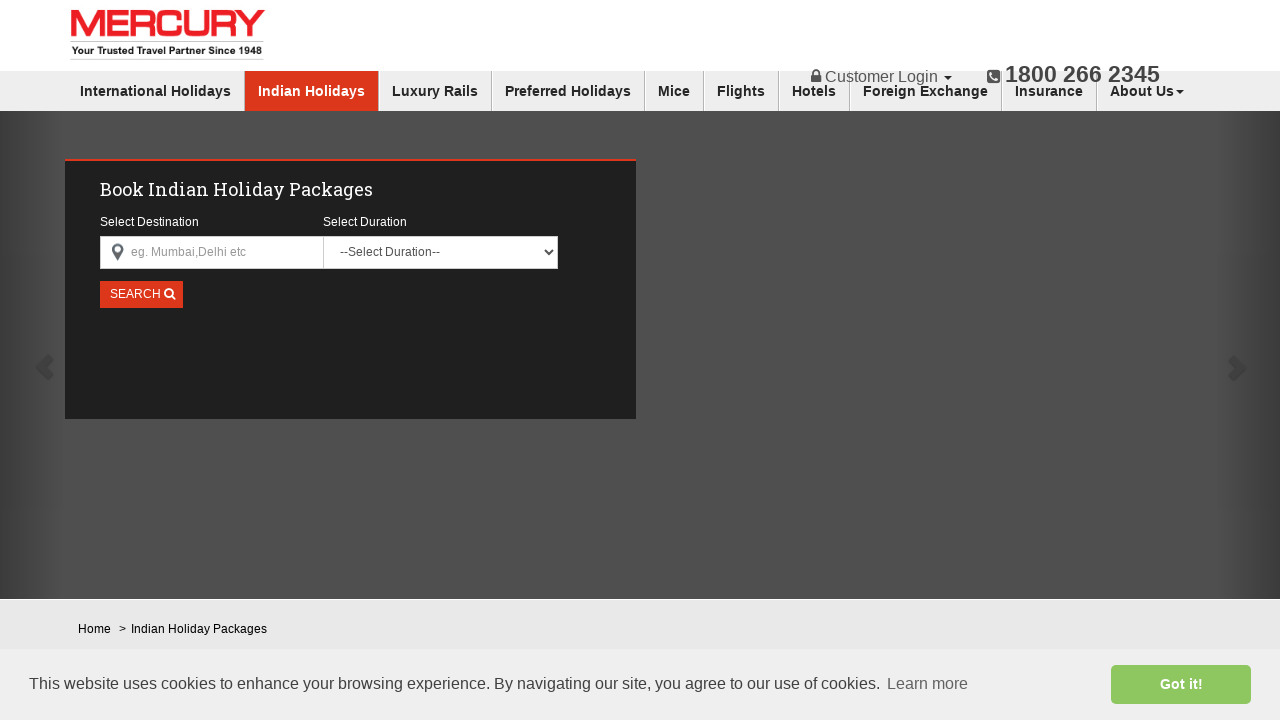

Waited 500ms to verify option 0 selection
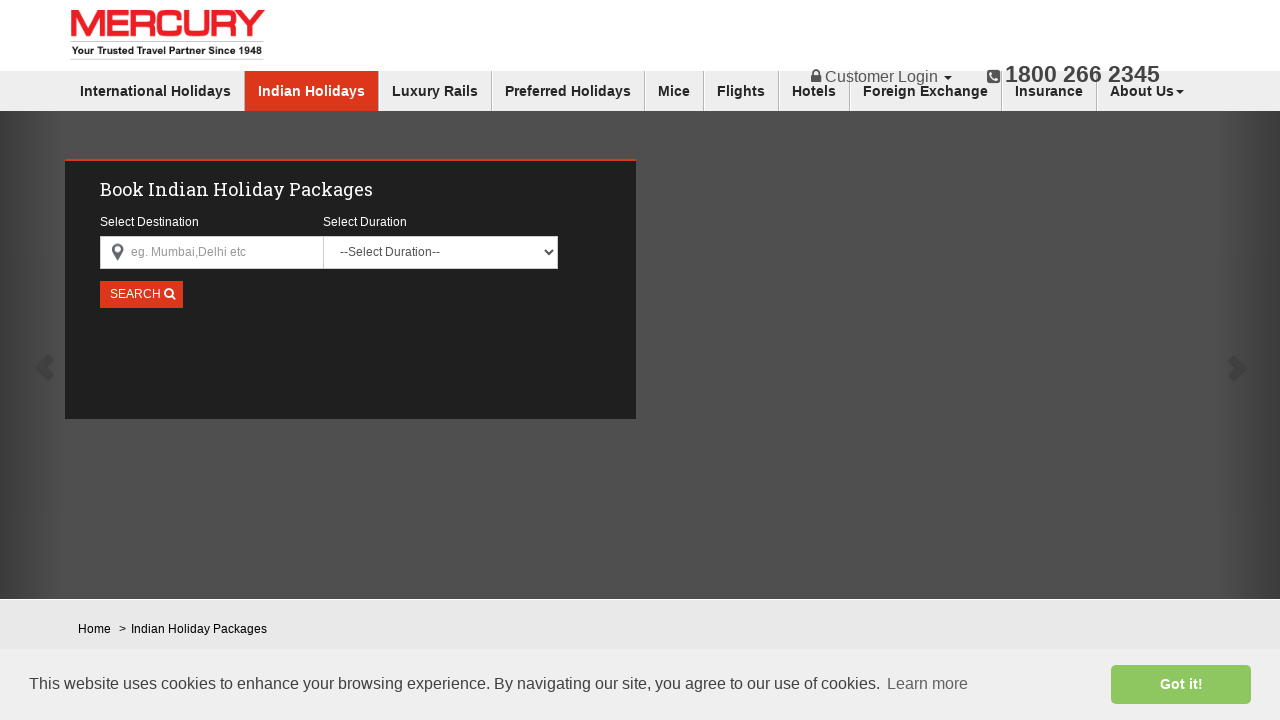

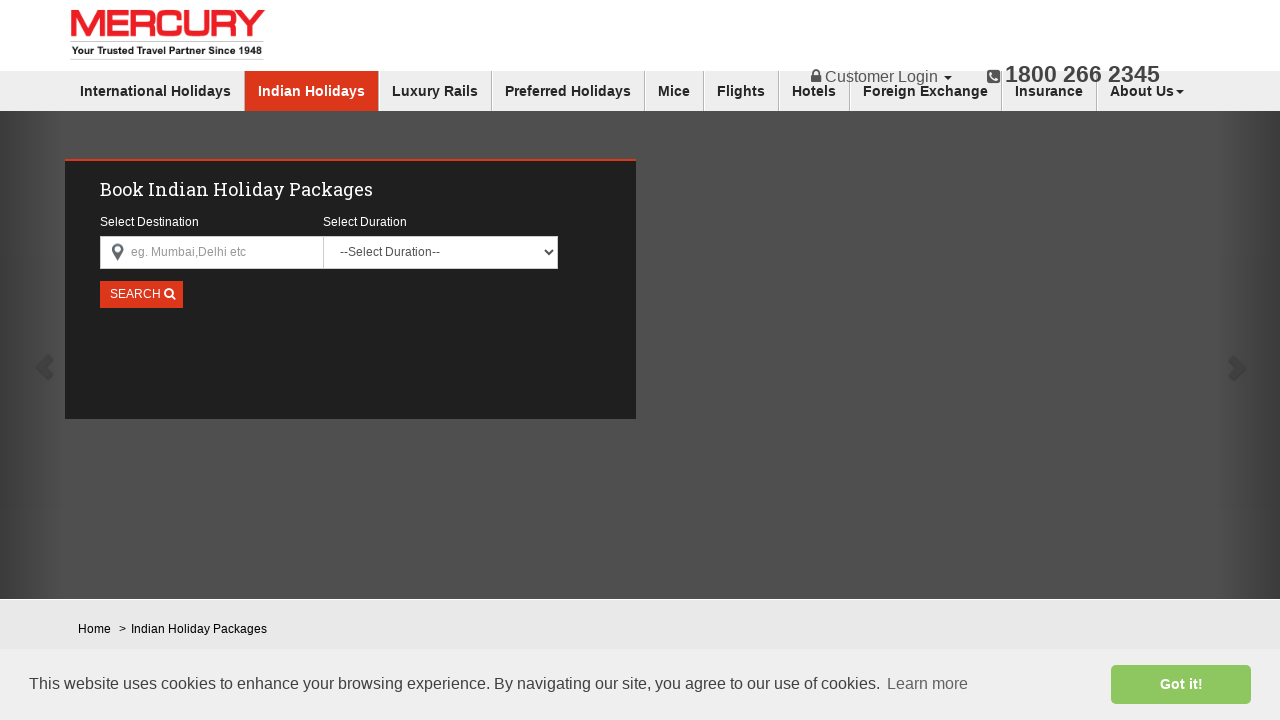